Tests JavaScript prompt alert handling by navigating to JavaScript Alerts page, triggering a prompt, entering text, and accepting it

Starting URL: https://the-internet.herokuapp.com/

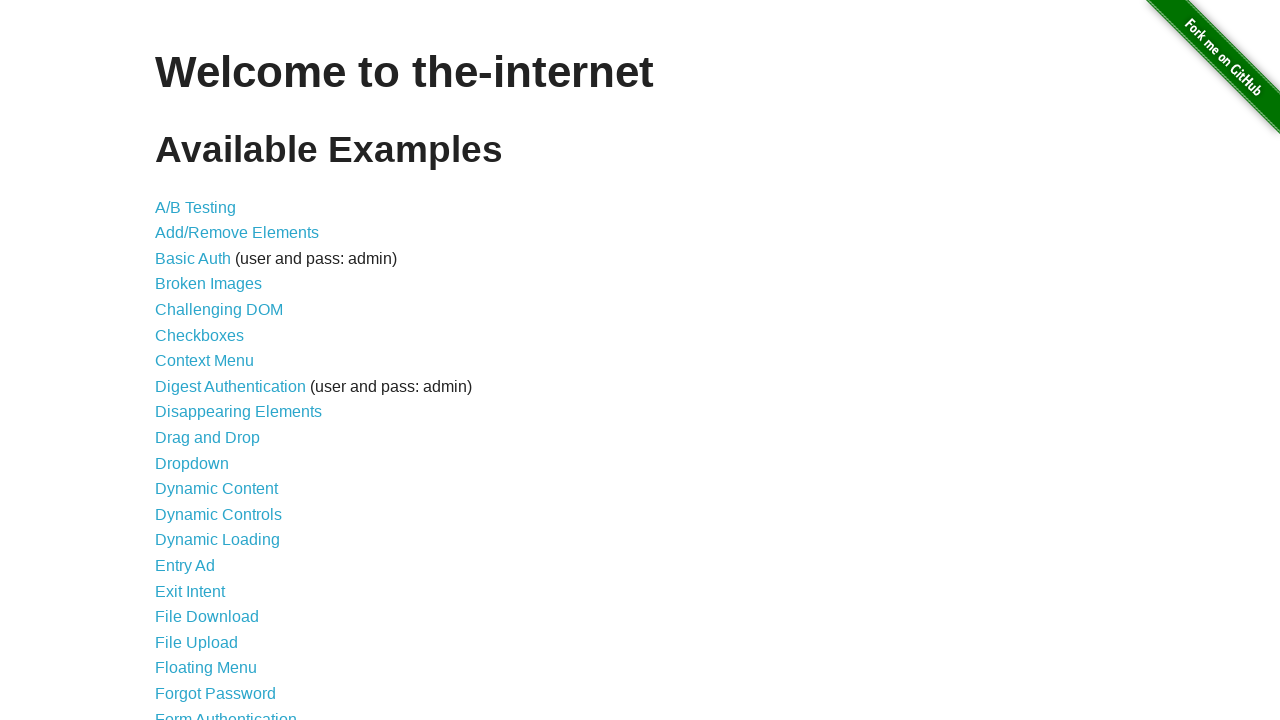

Clicked on JavaScript Alerts link at (214, 361) on text=JavaScript Alerts
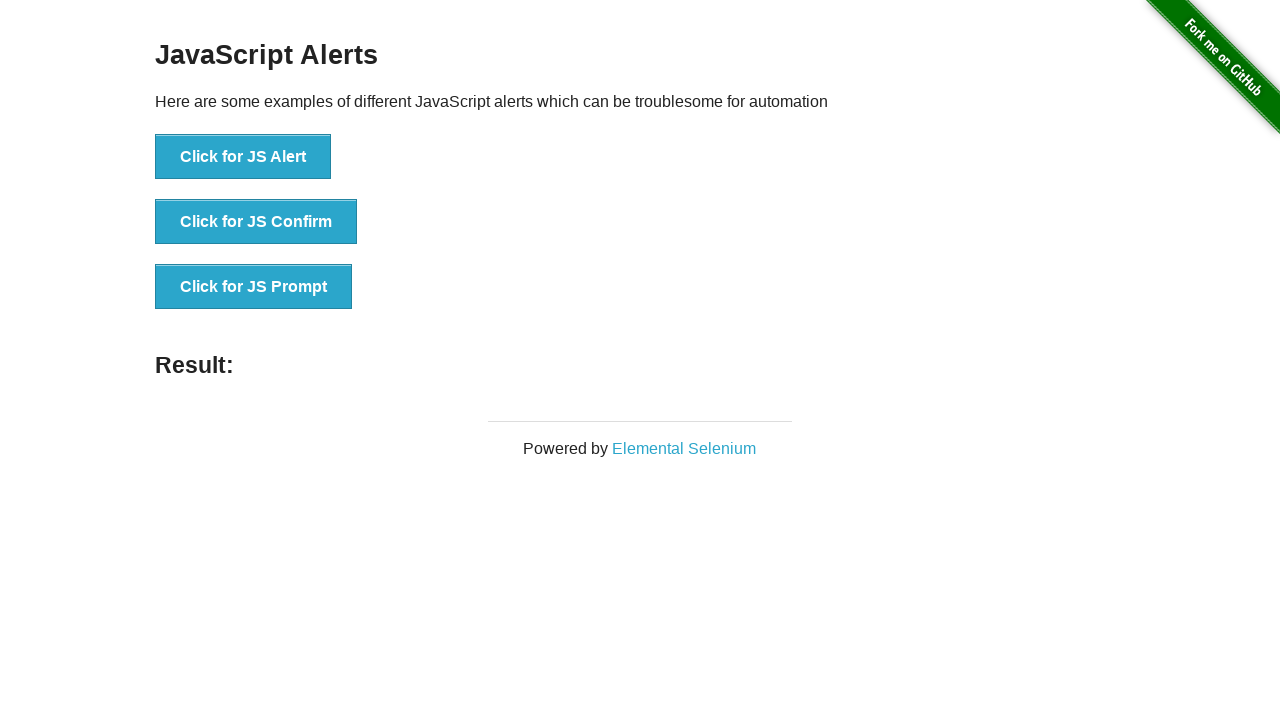

Set up dialog handler to accept prompts with 'Test' input
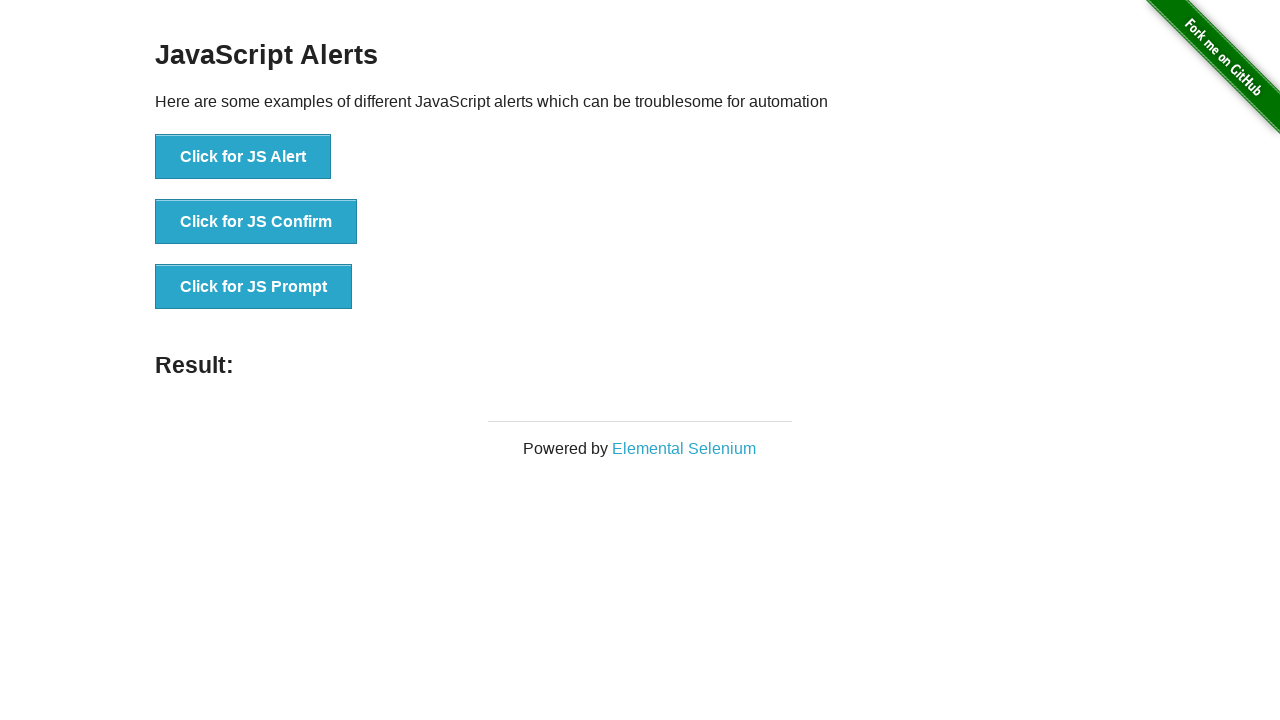

Clicked the JS Prompt button to trigger prompt alert at (254, 287) on button:has-text('Click for JS Prompt')
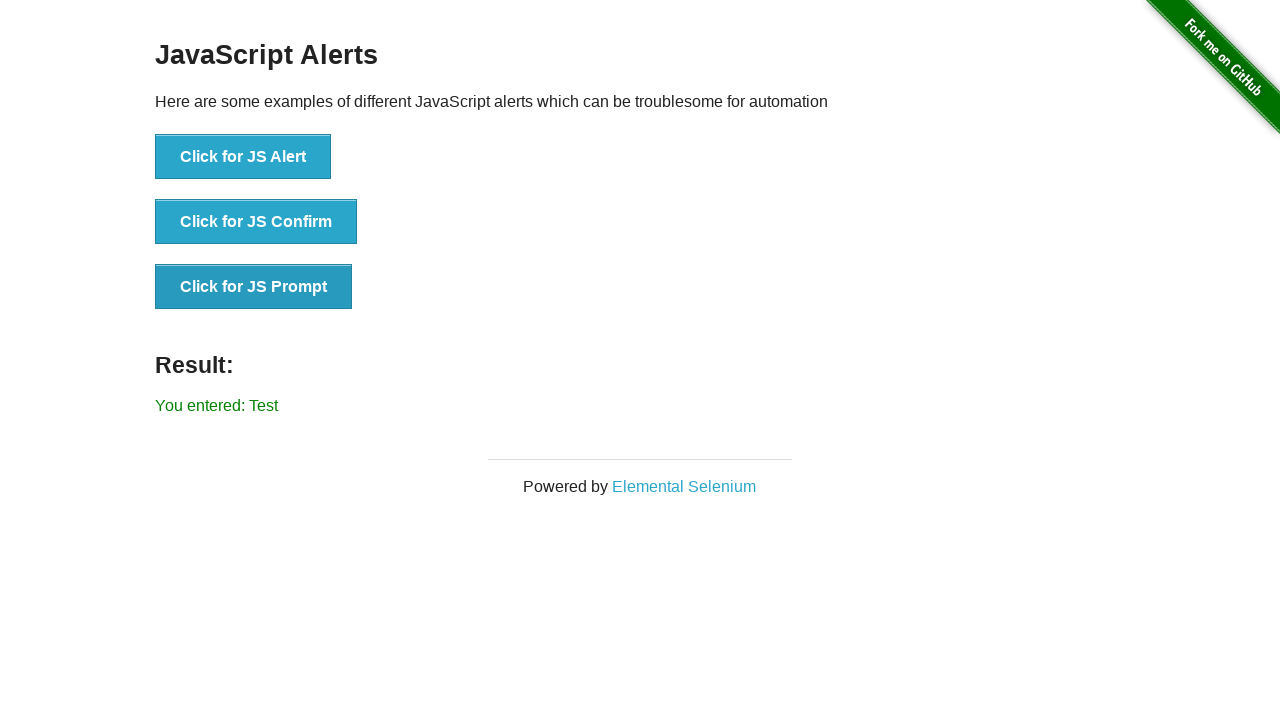

Waited for dialog to be handled
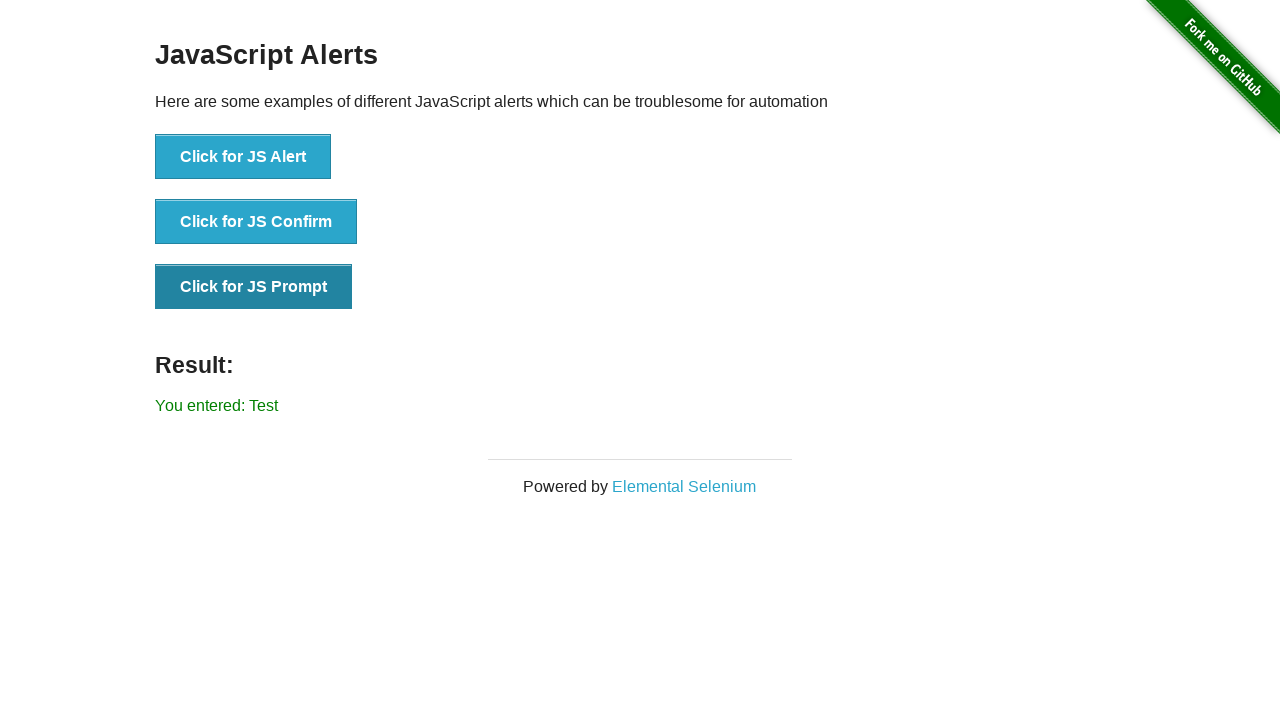

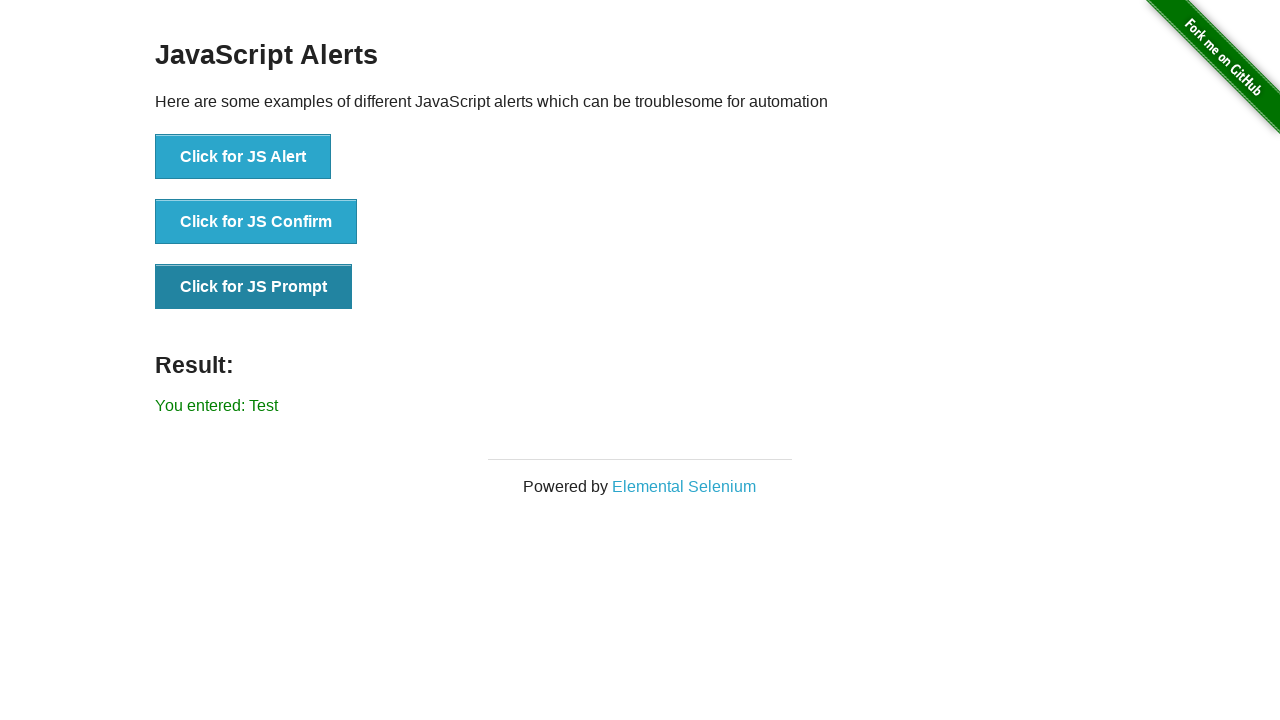